Verifies that the desktop navigation bar is NOT visible on mobile viewport (iPhone X dimensions)

Starting URL: https://deens-master.now.sh/

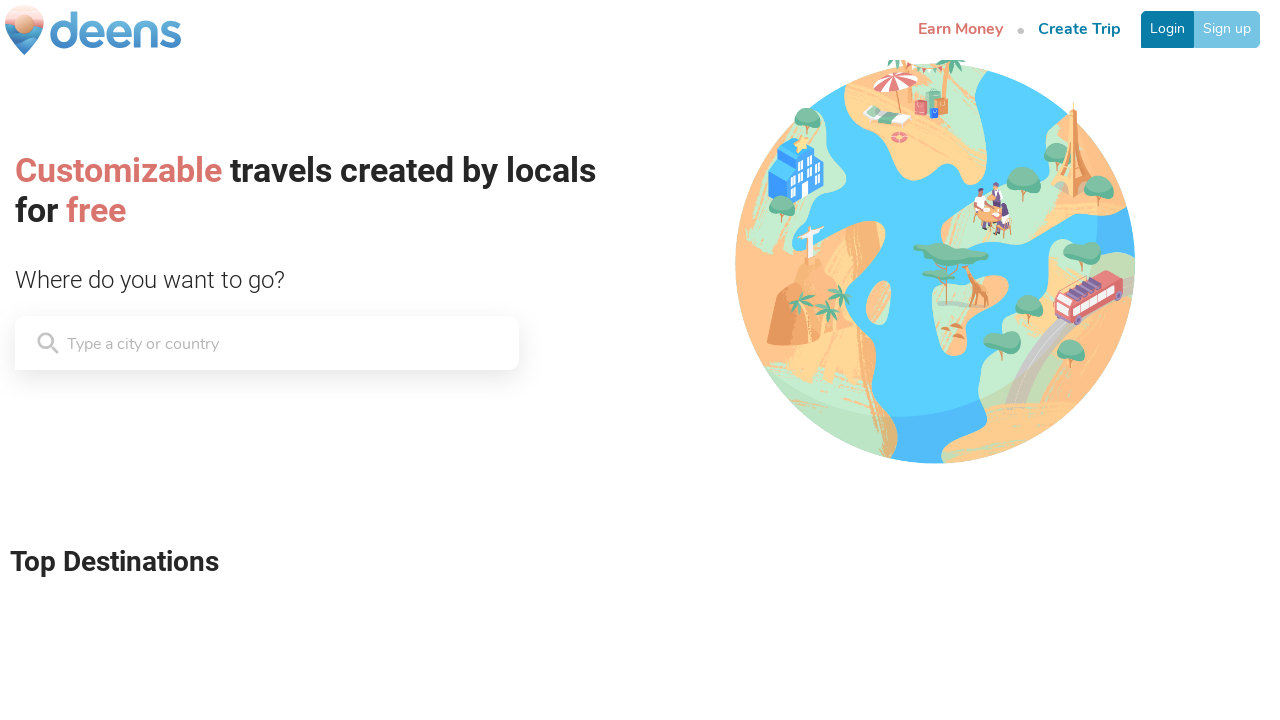

Set viewport to iPhone X dimensions (375x812)
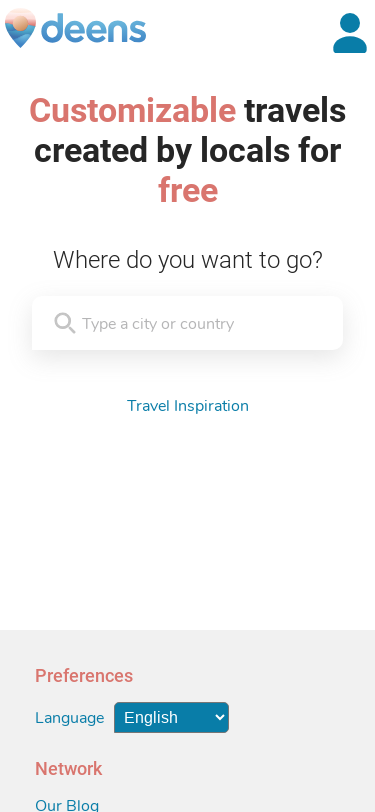

Located desktop navigation bar element
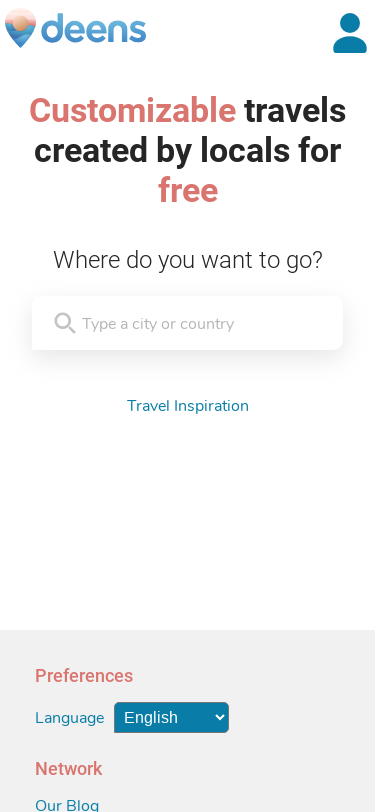

Verified desktop navigation bar is not visible on mobile viewport
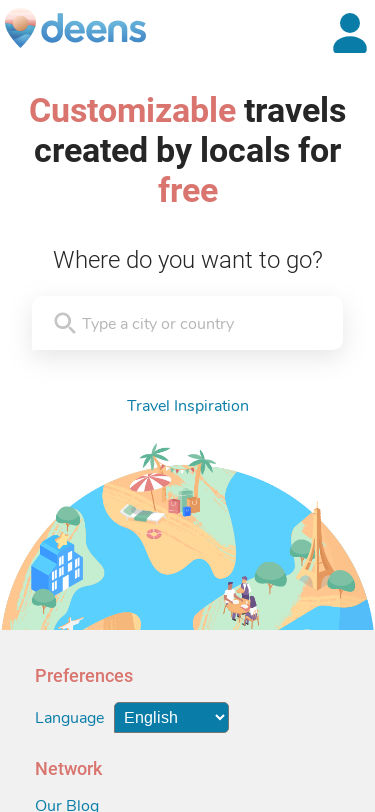

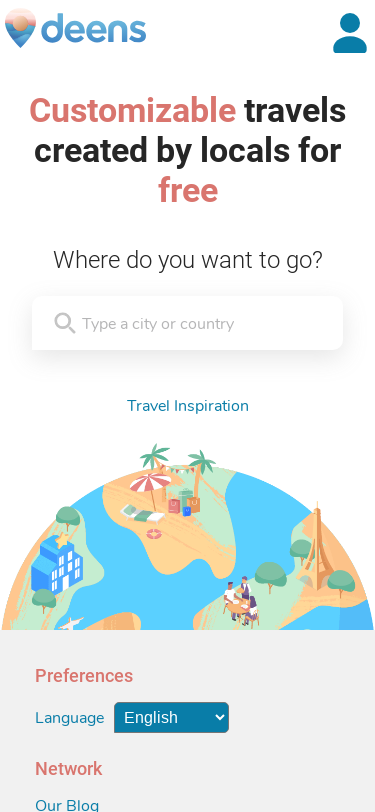